Tests scrolling functionality by scrolling to the footer element and verifying it becomes visible

Starting URL: https://practice.cydeo.com/

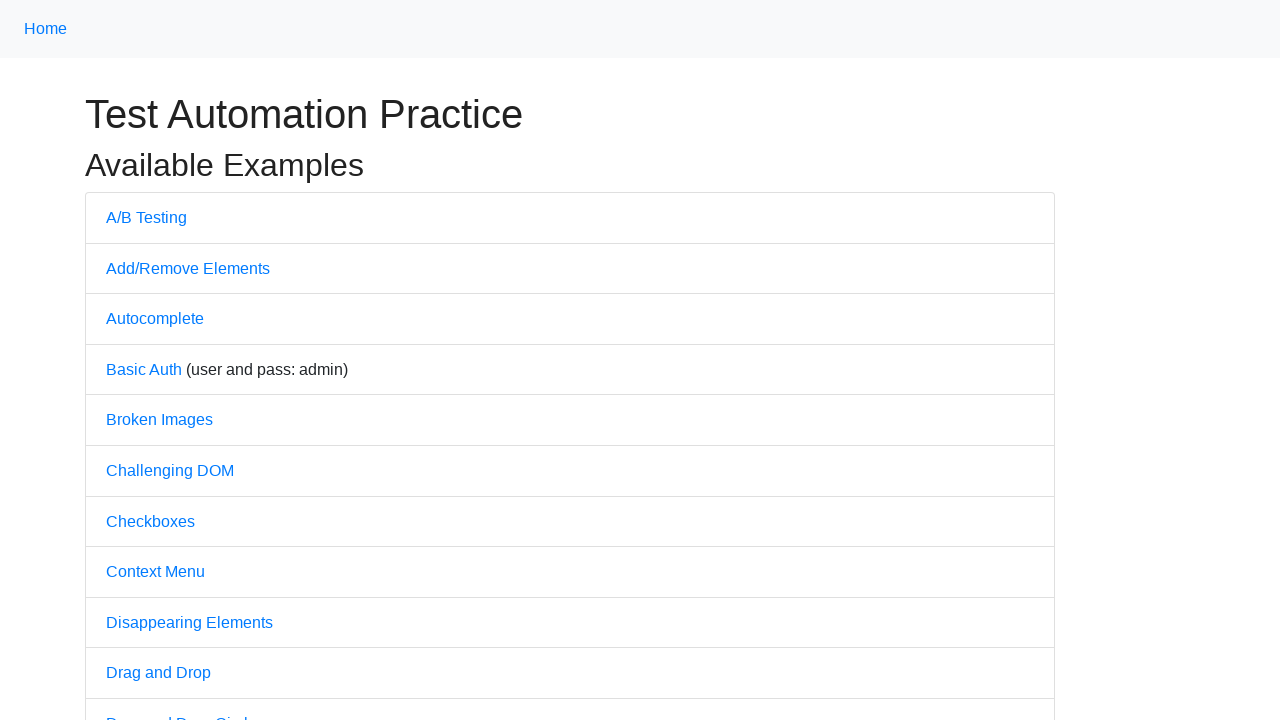

Located footer element using XPath selector
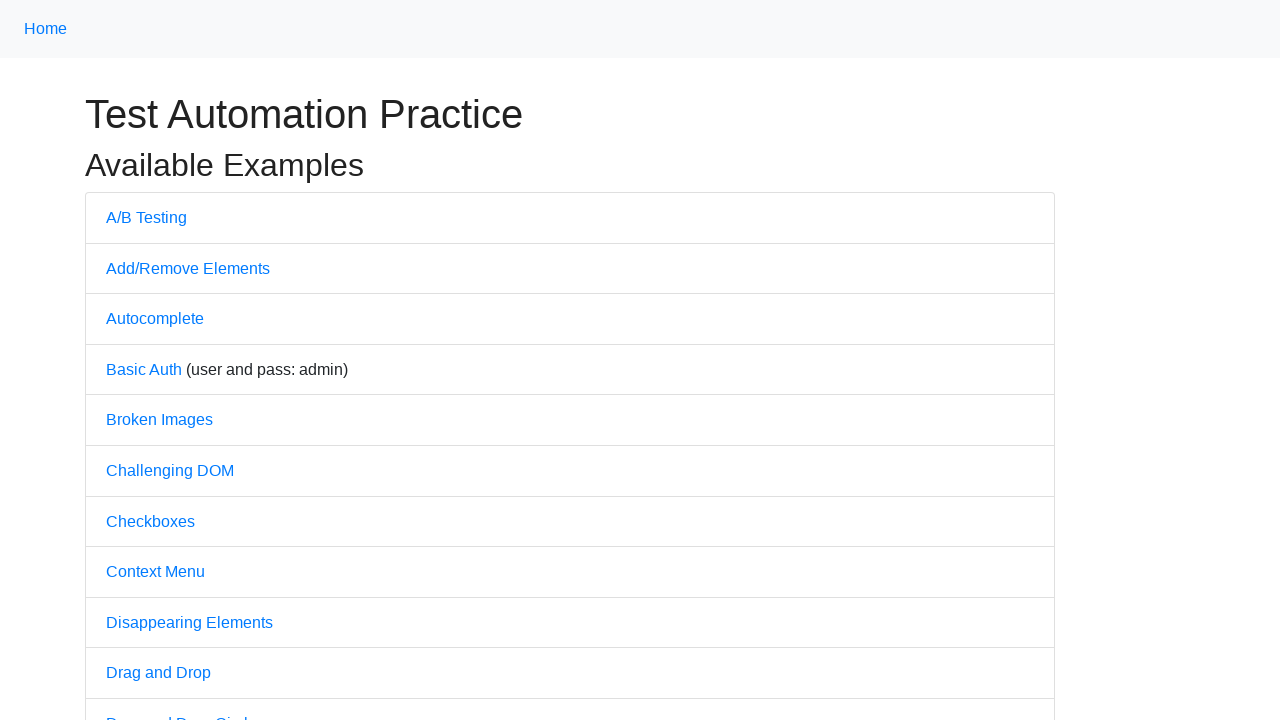

Scrolled to footer element to make it visible
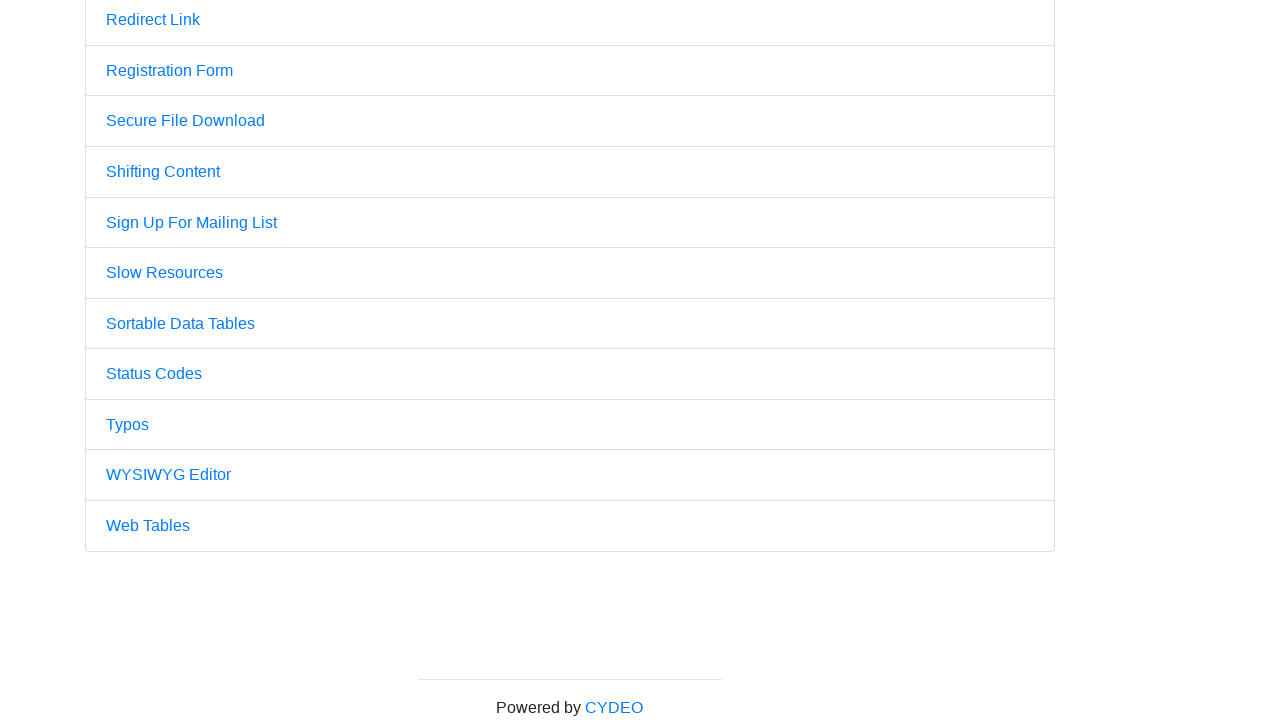

Verified footer element is visible
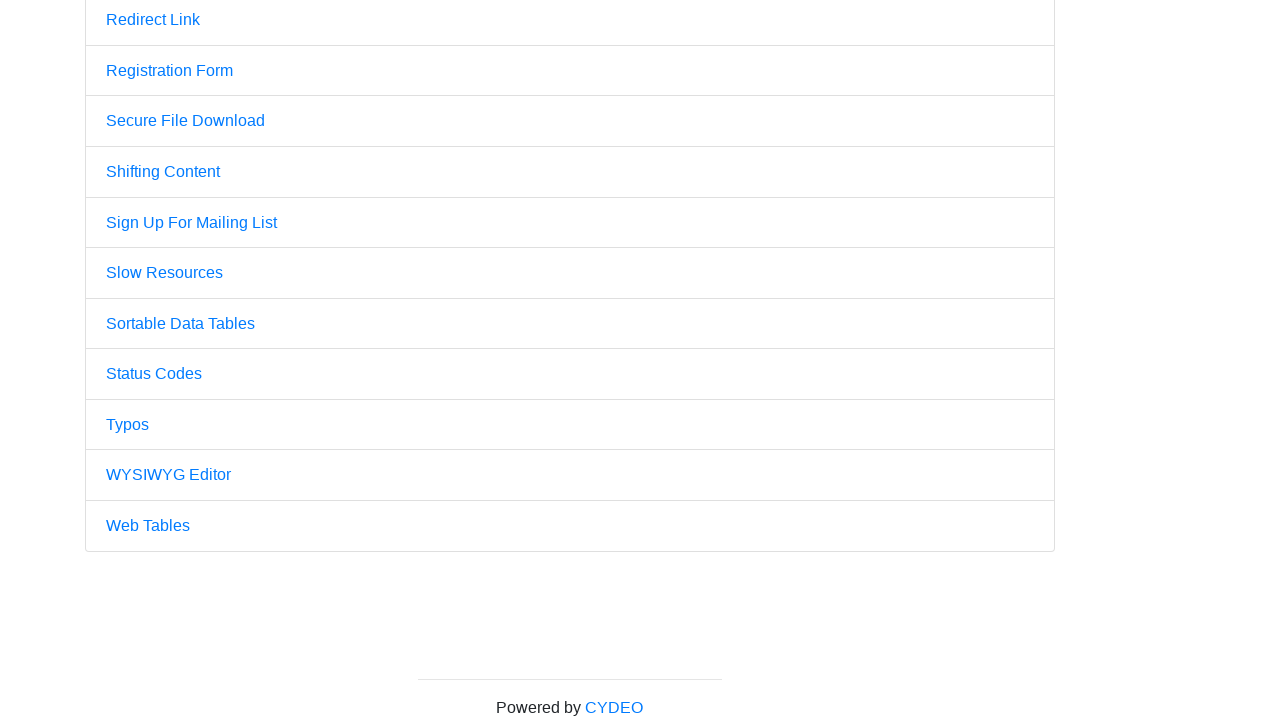

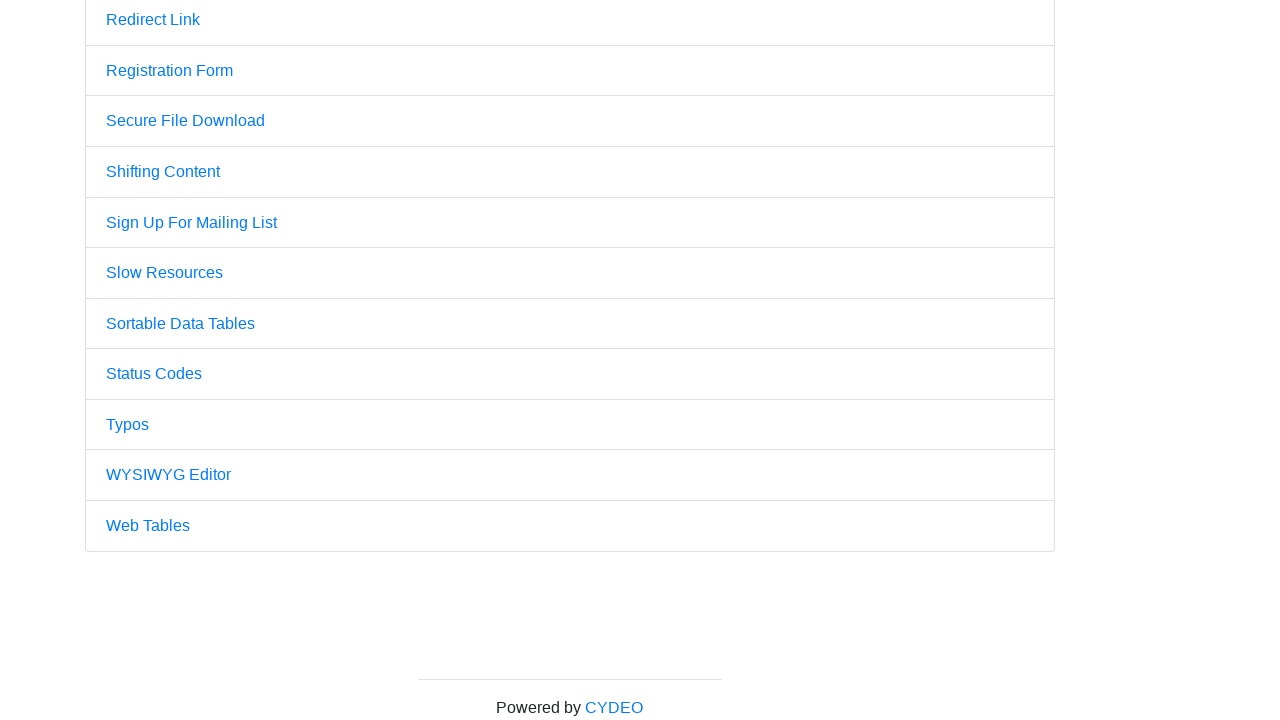